Navigates to web form by finding a button within the first card body section

Starting URL: https://bonigarcia.dev/selenium-webdriver-java/

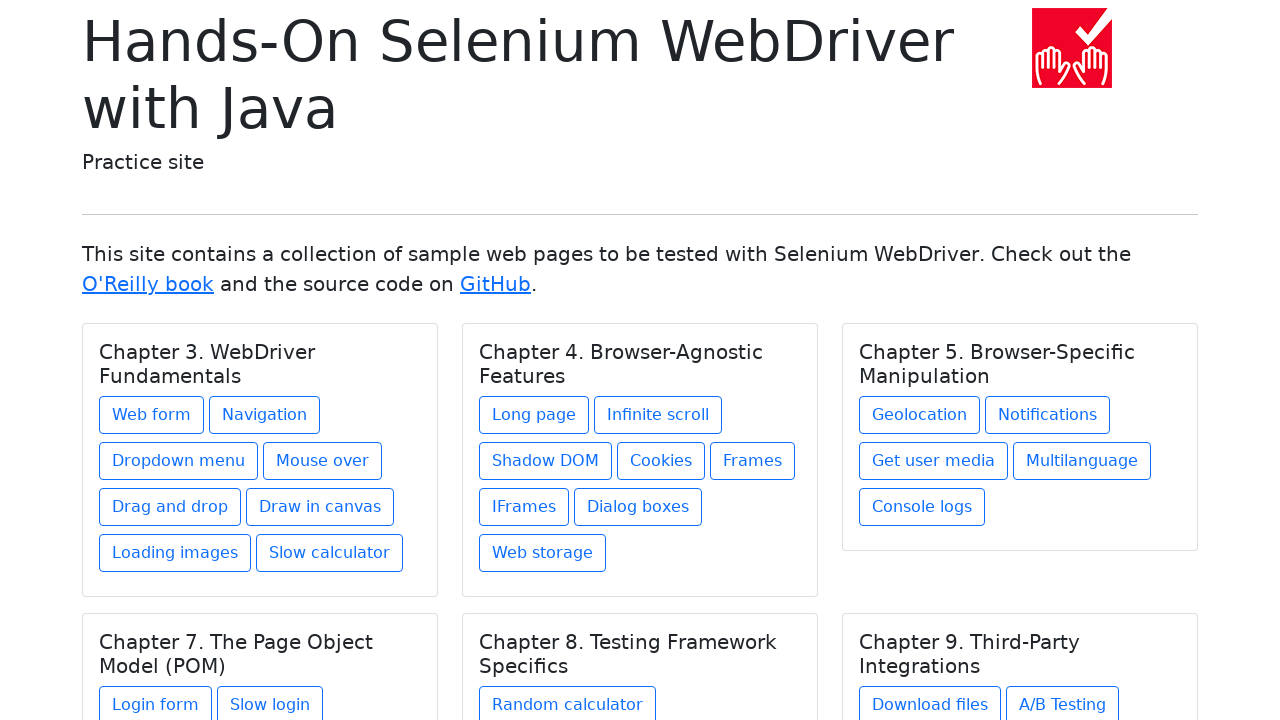

Navigated to starting URL
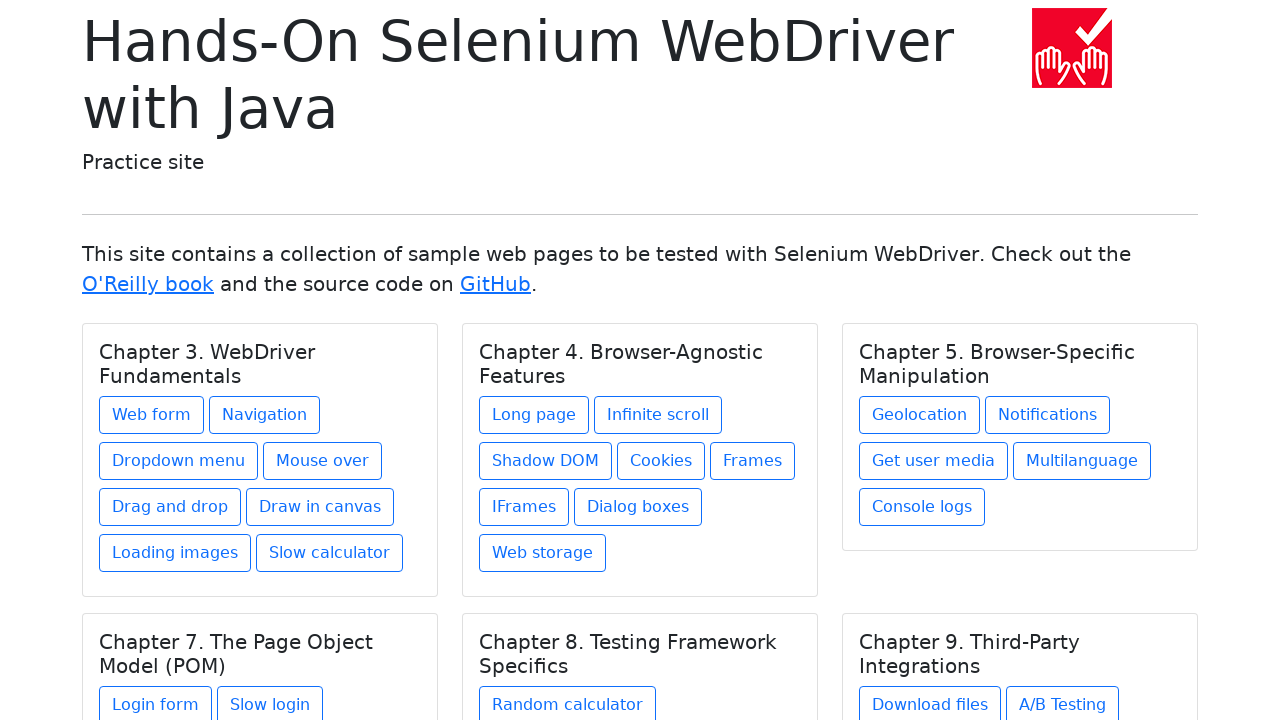

Clicked the first button in the first card body section at (152, 415) on div.card-body >> nth=0 >> a.btn >> nth=0
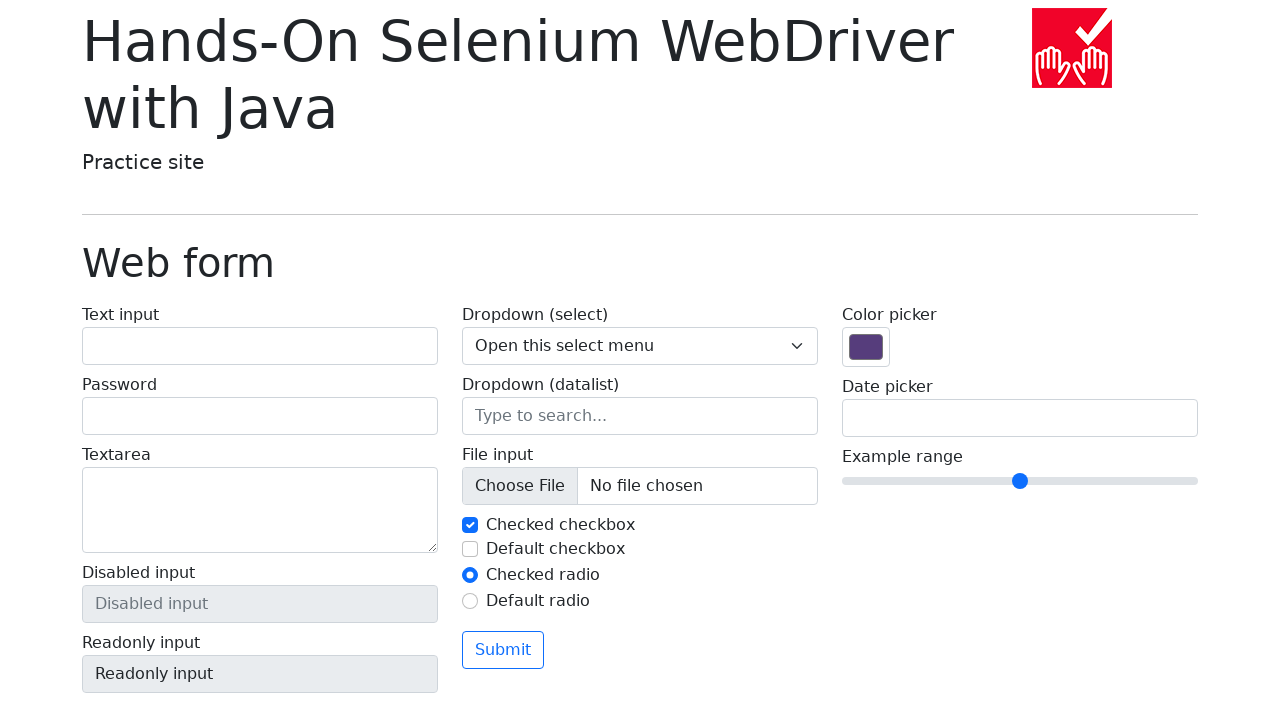

Retrieved form heading text
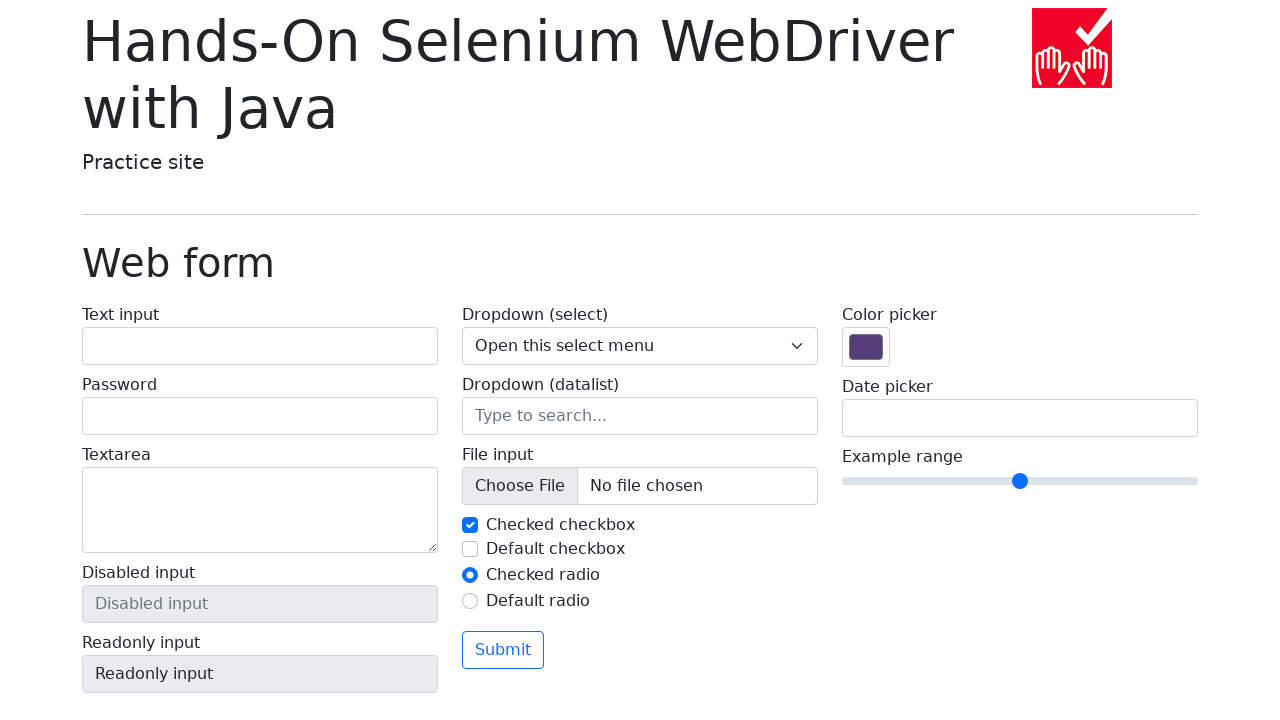

Verified form heading is 'Web form'
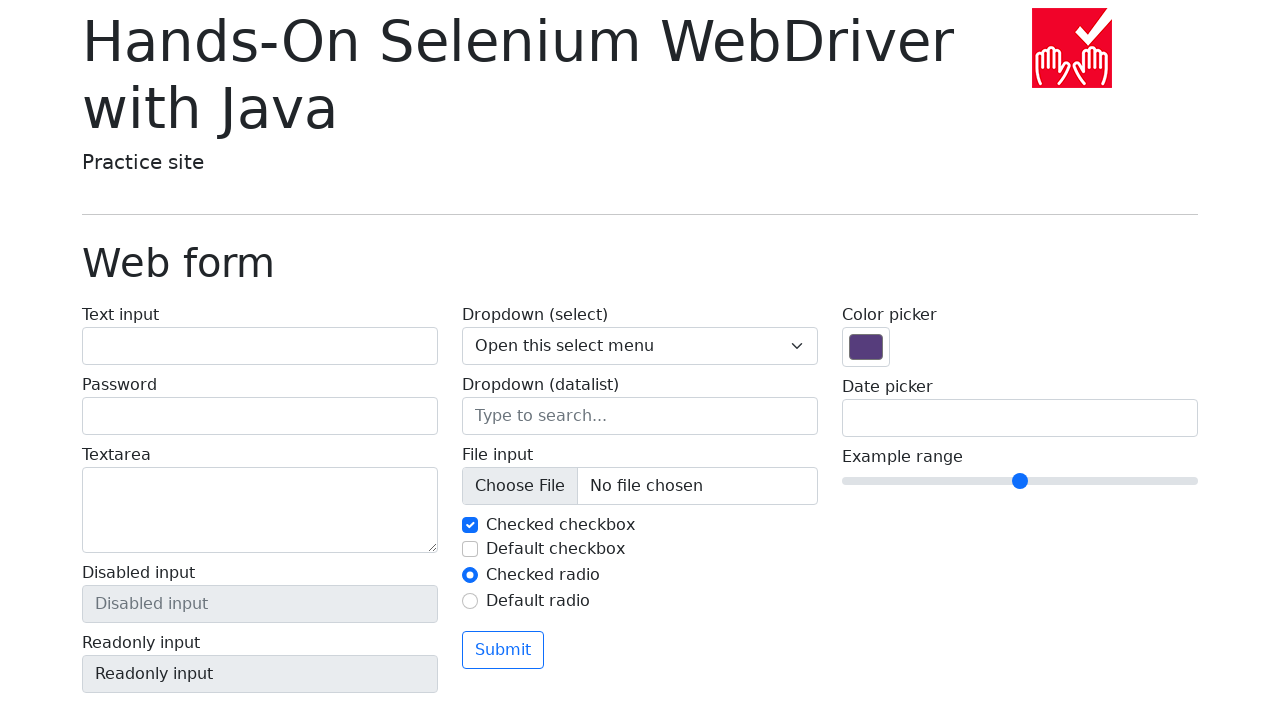

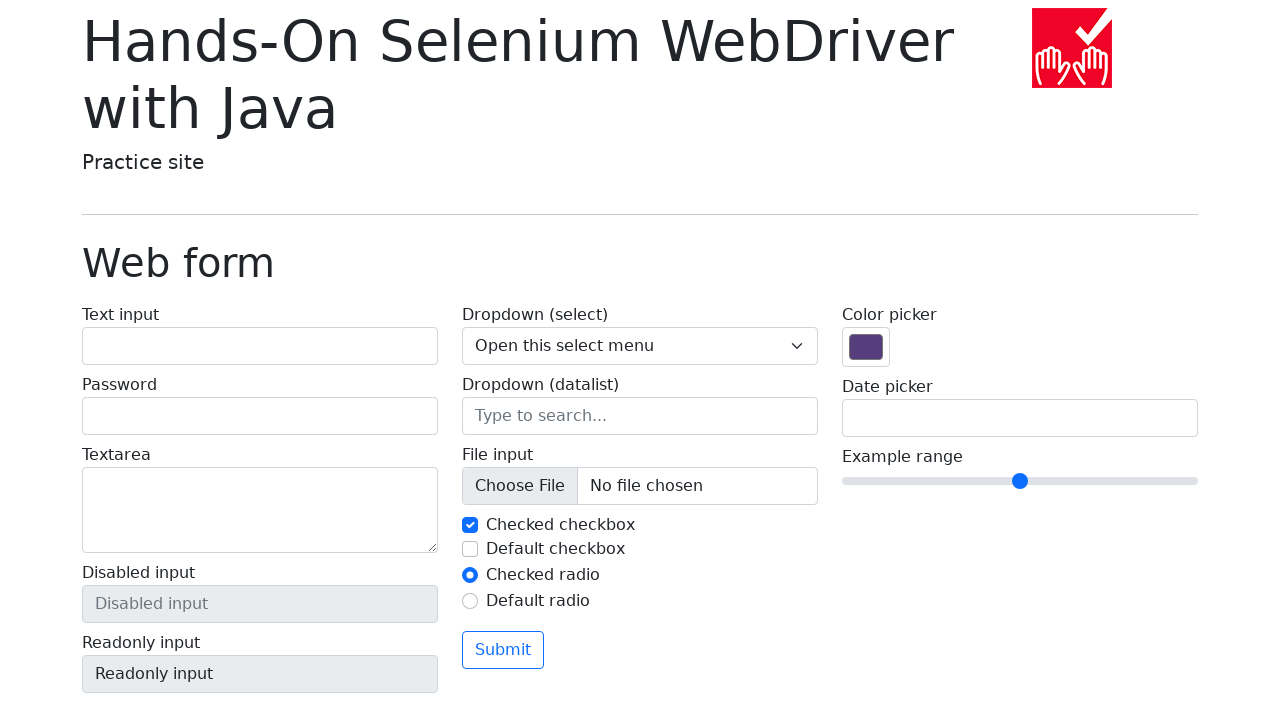